Navigates to Taipei public bus route information page and verifies that the bus schedule table loads correctly

Starting URL: https://pda5284.gov.taipei/MQS/route.jsp?rid=17869

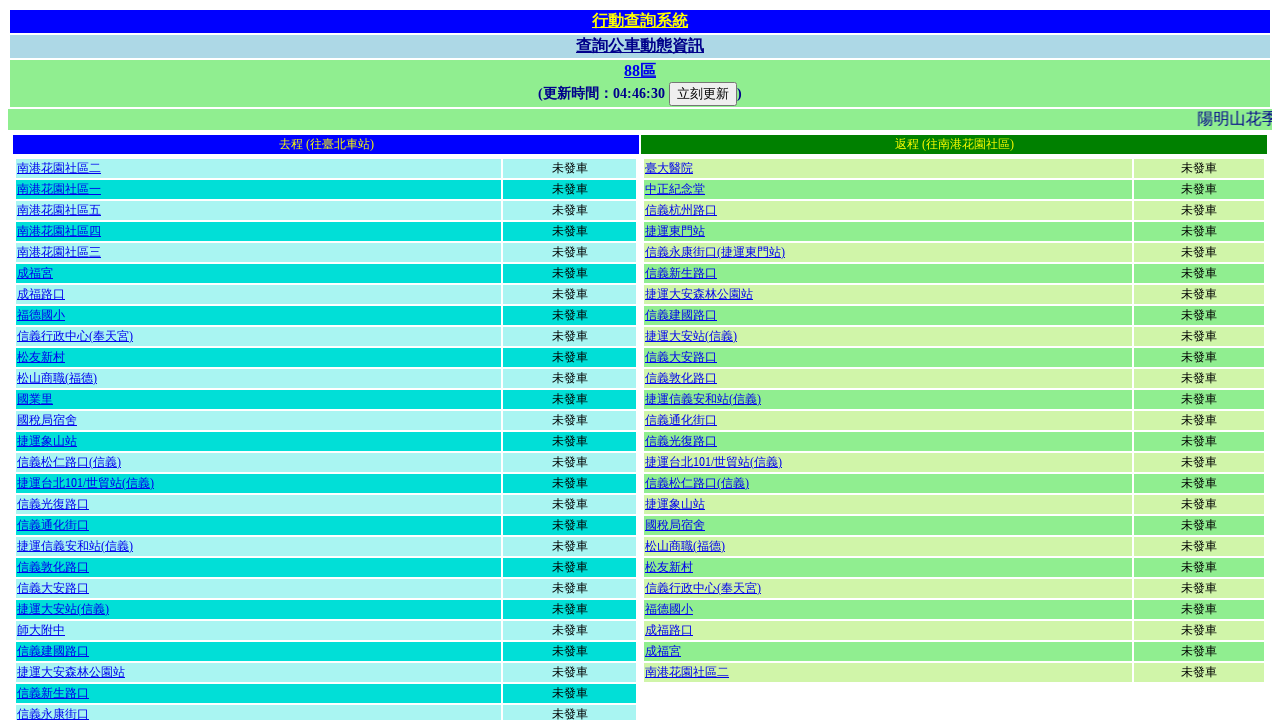

Bus schedule table loaded on Taipei route information page
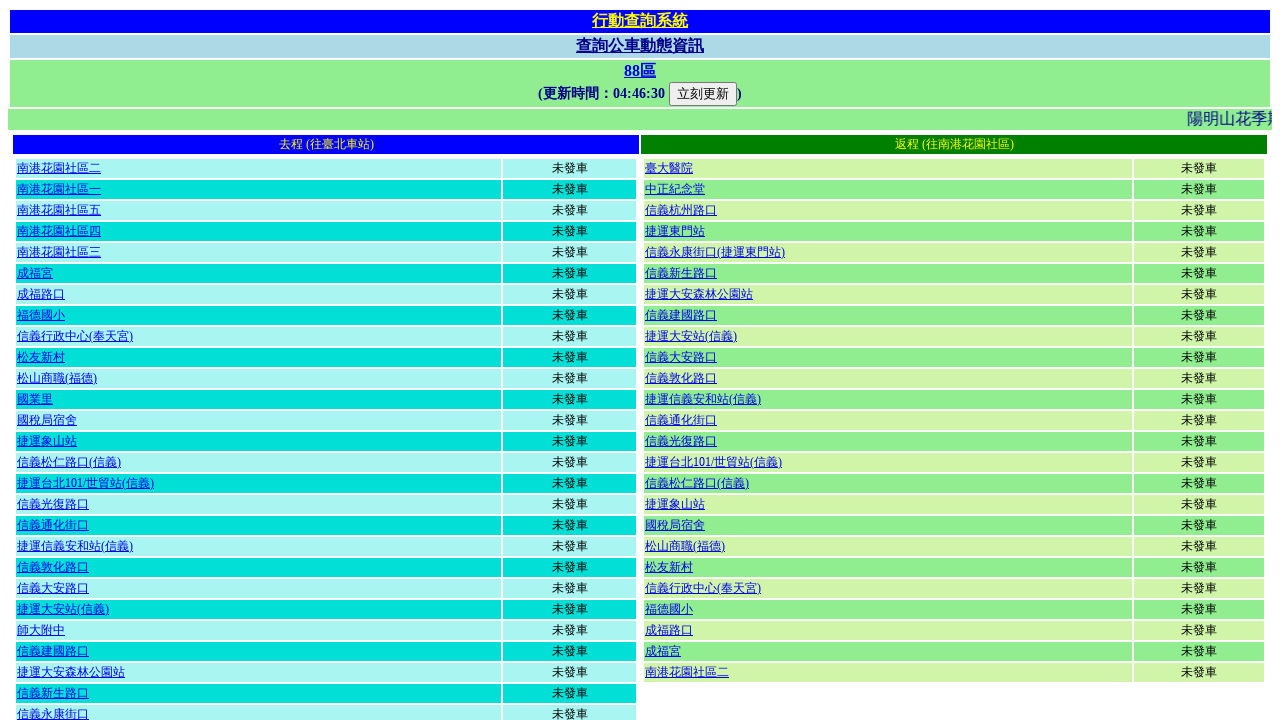

Located all table elements on the page
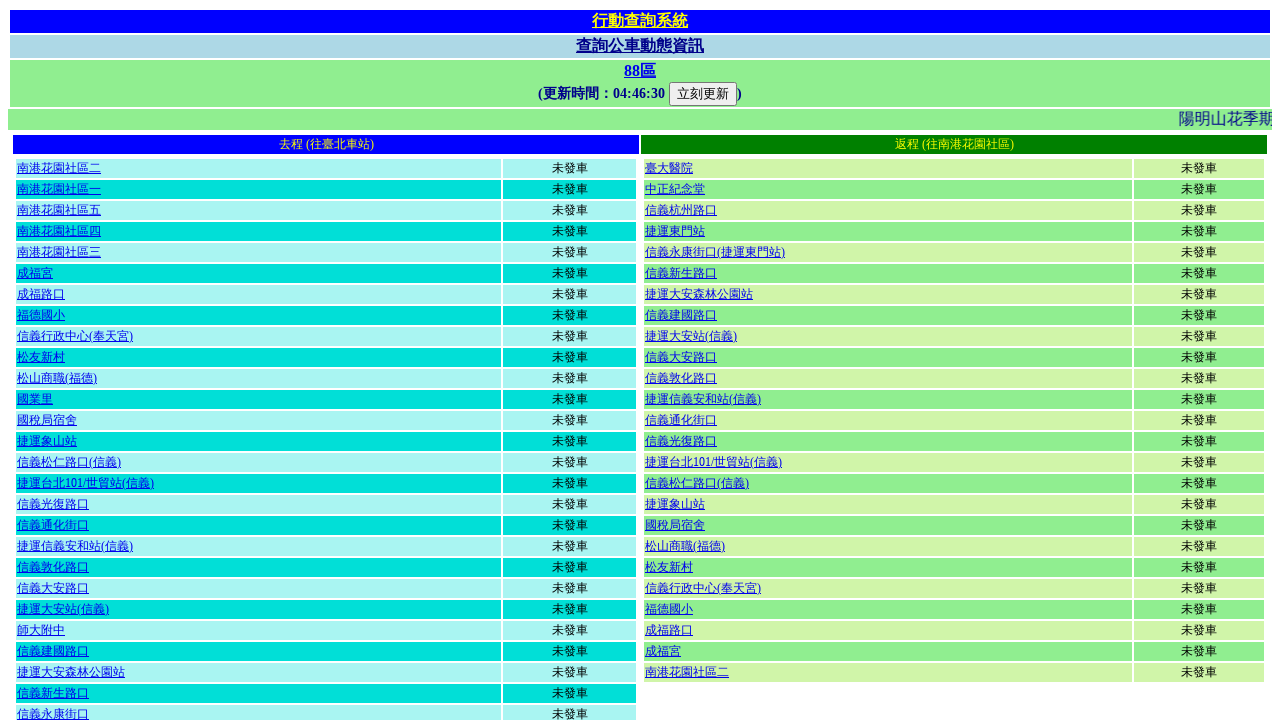

First table element is visible and ready
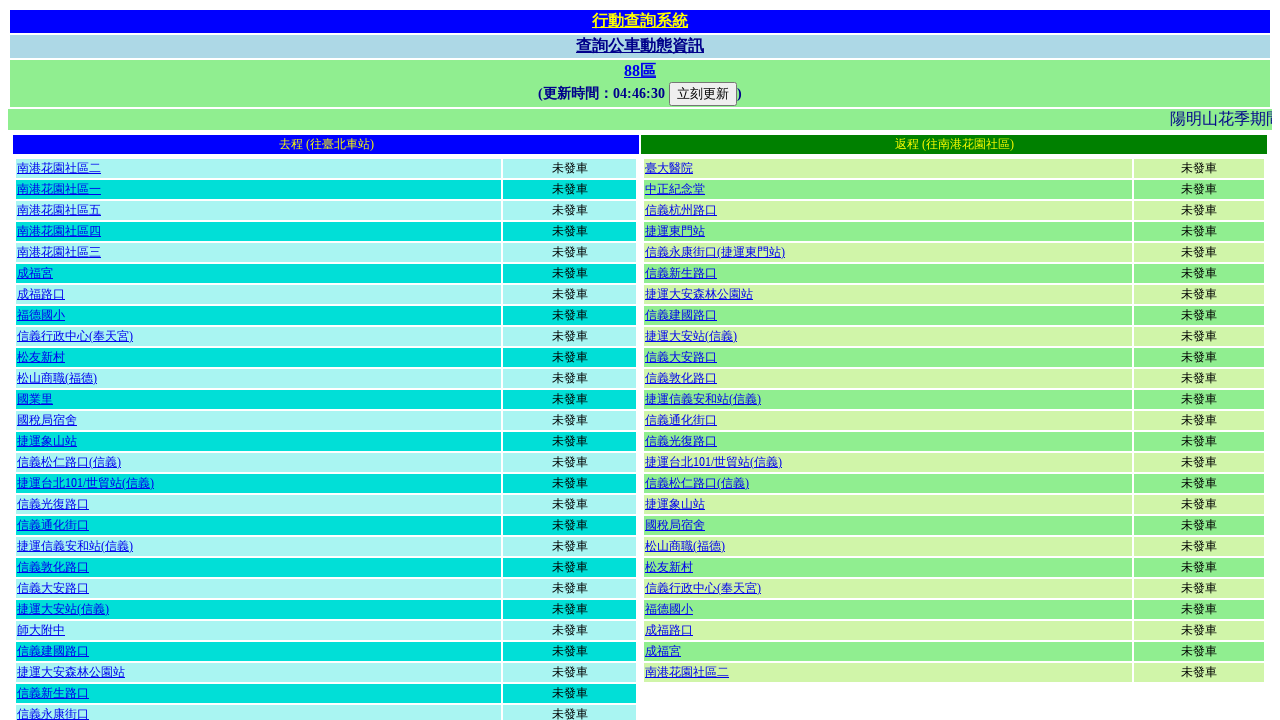

Bus schedule table rows loaded, confirming data is present
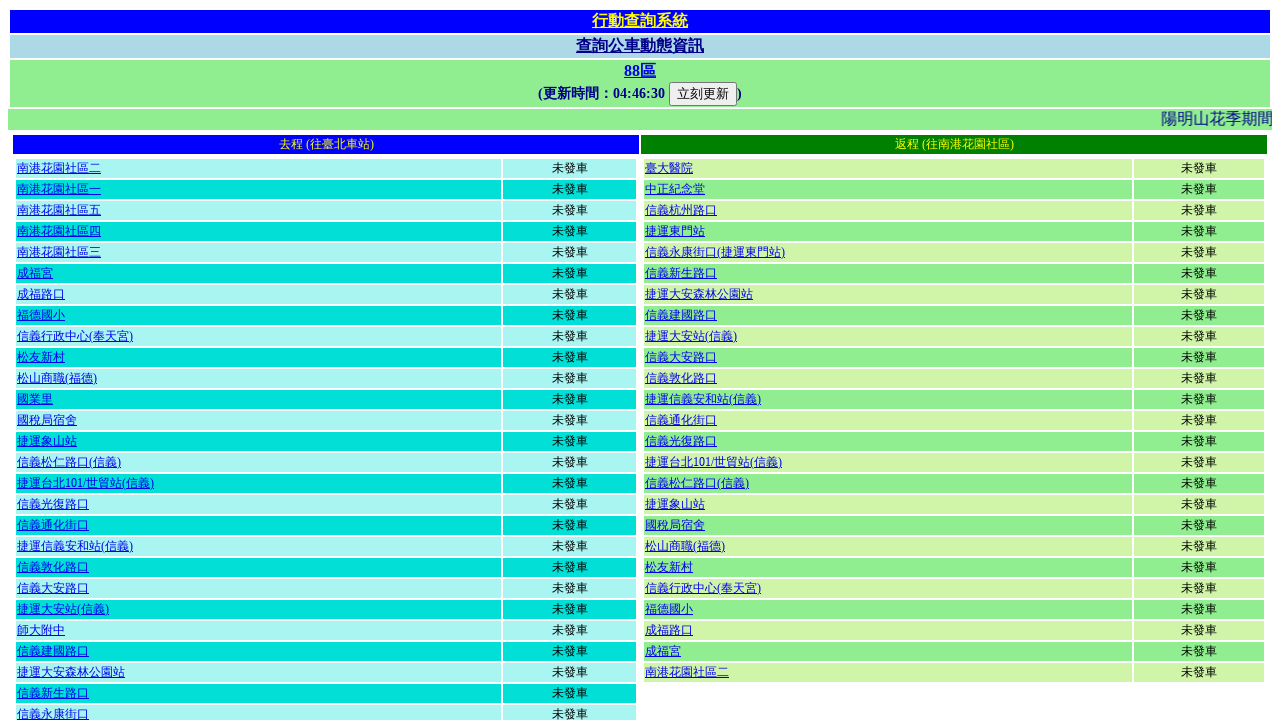

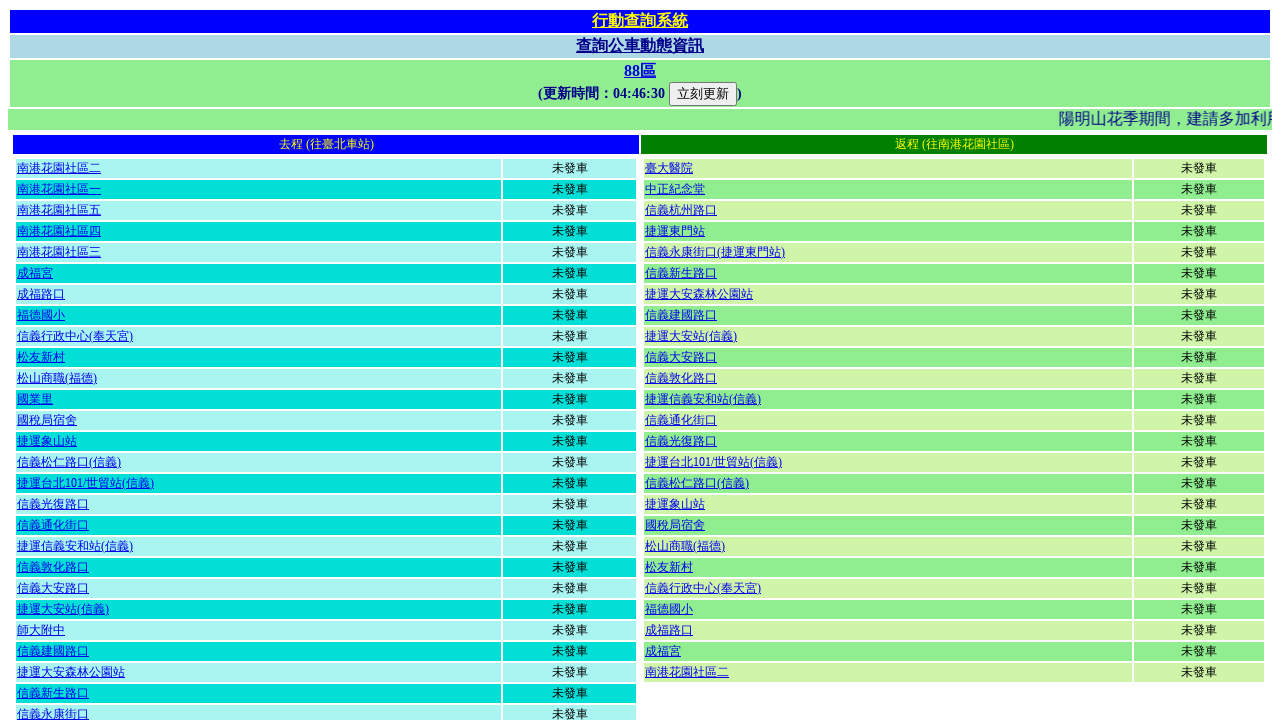